Tests product selection flow on DemoBlaze e-commerce site by navigating to the Laptops category and selecting the MacBook Air product to view its details.

Starting URL: https://www.demoblaze.com/

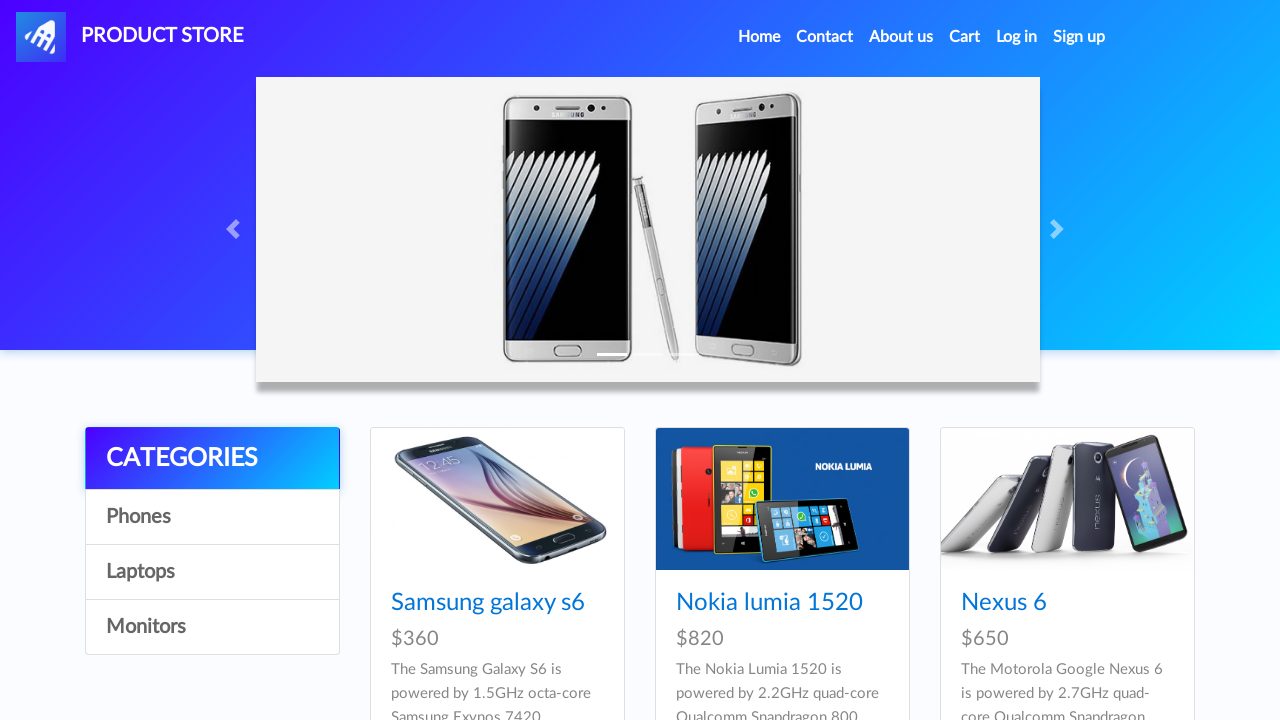

Clicked on Laptops category link at (212, 572) on text=Laptops
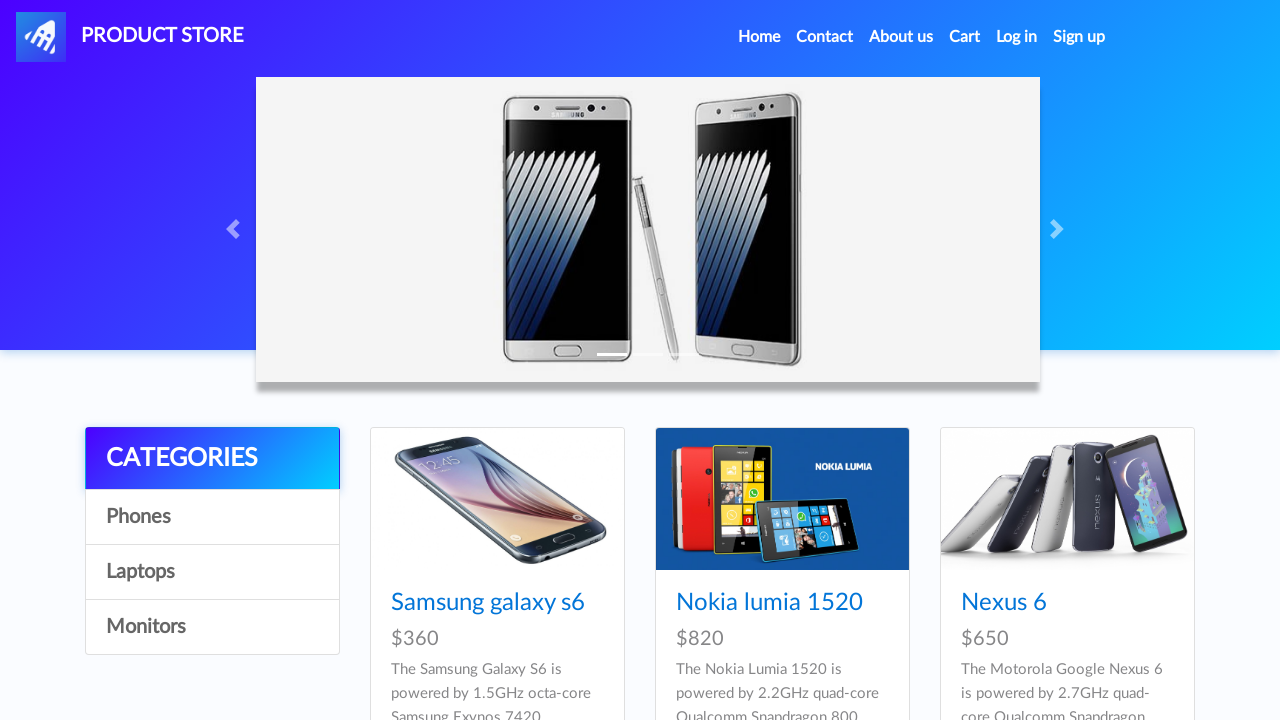

Laptops category loaded and MacBook air product is visible
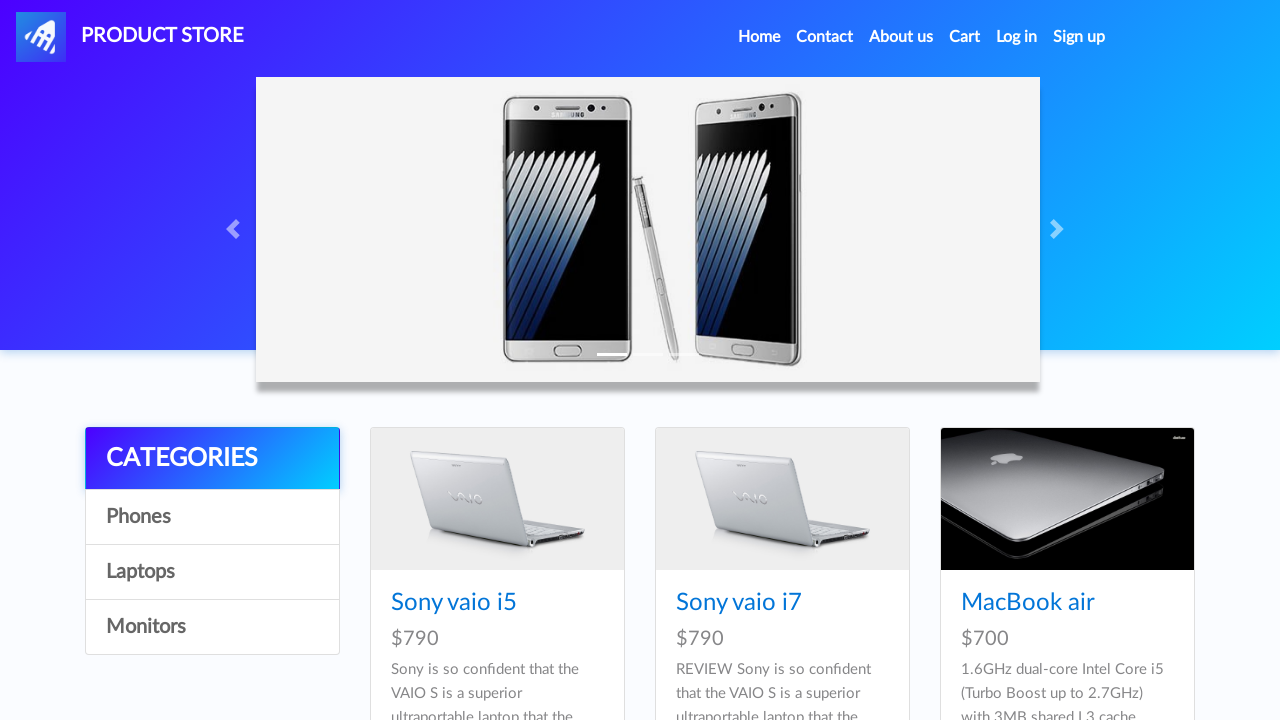

Clicked on MacBook air product at (1028, 603) on text=MacBook air
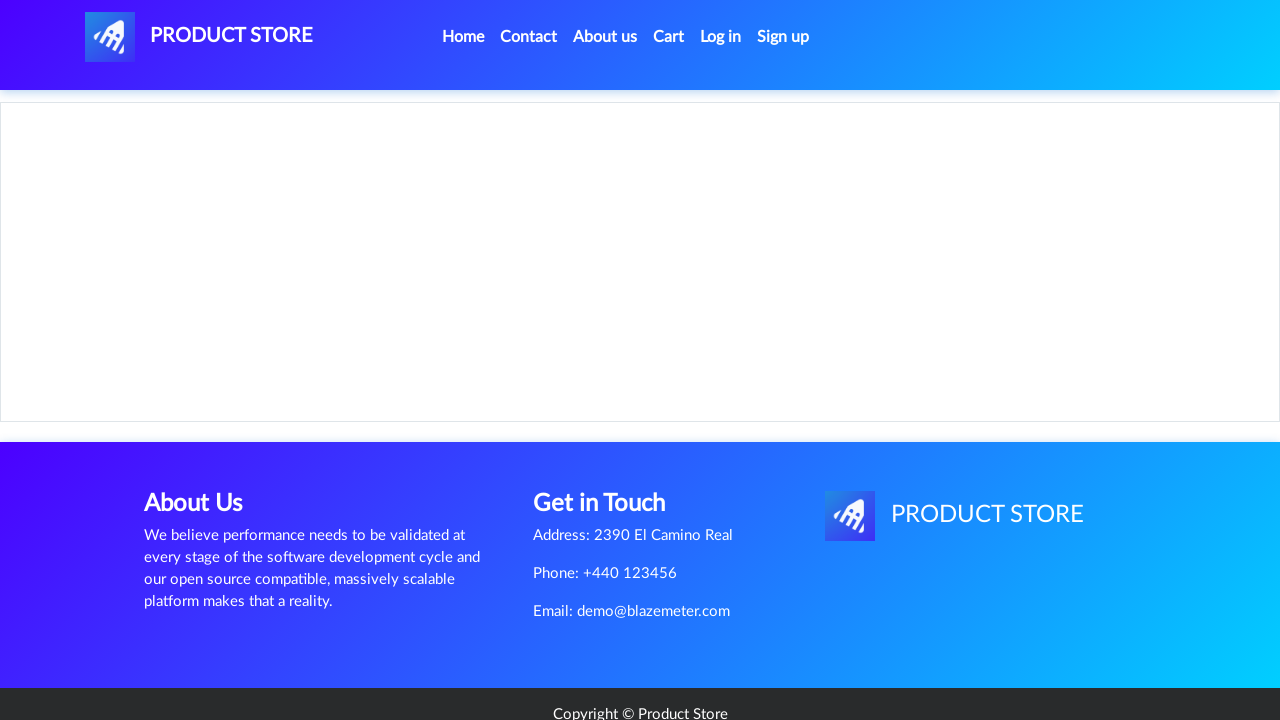

MacBook air product details page loaded with price displayed
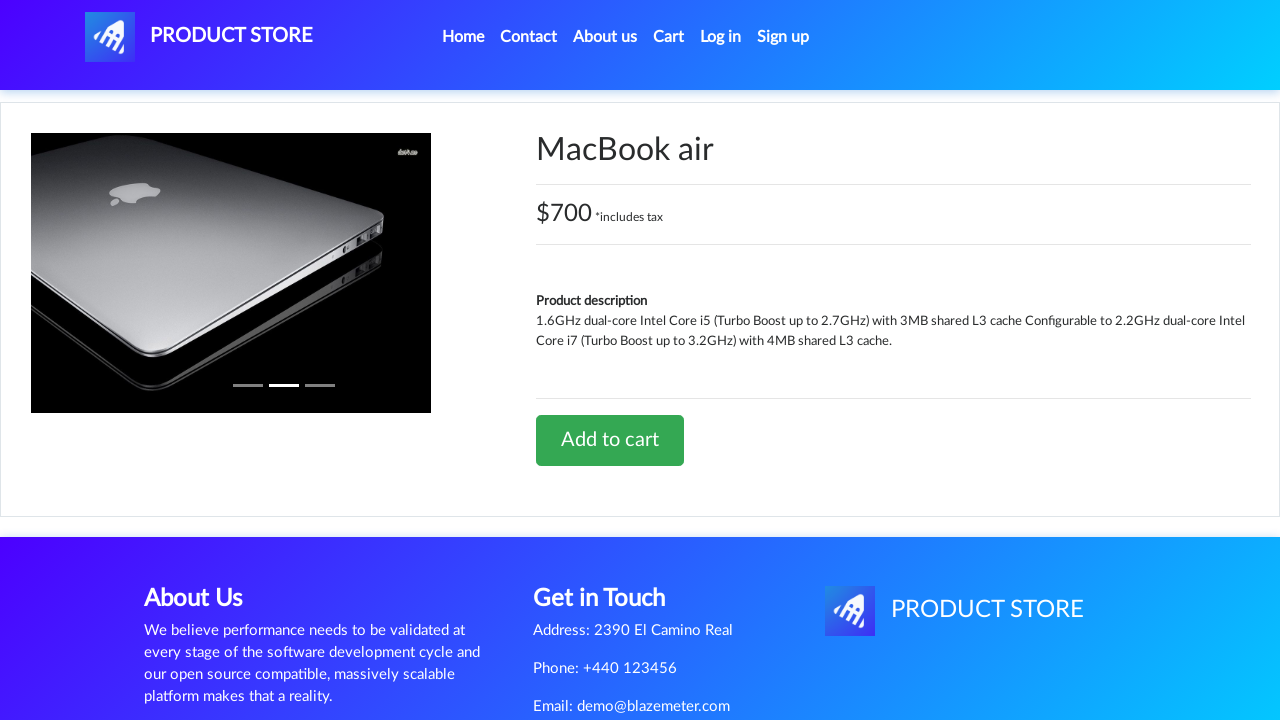

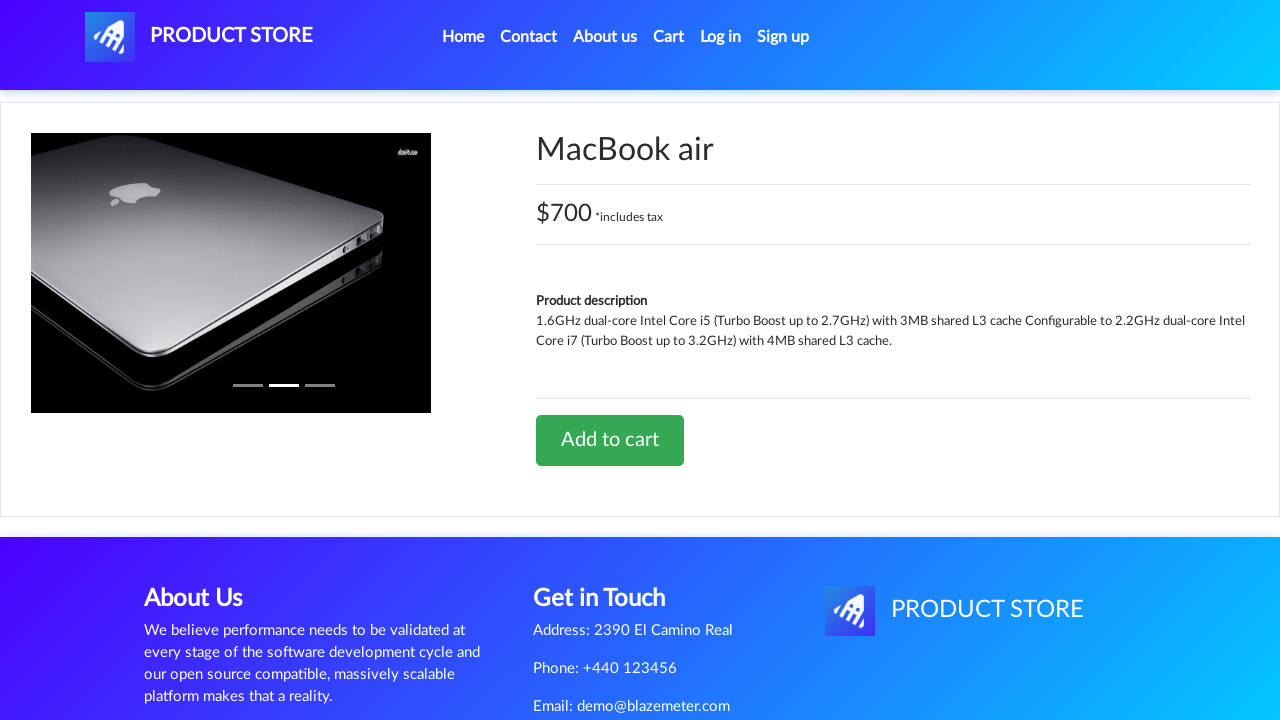